Navigates to the Python.org homepage and clicks on the PyPI link in the top navigation menu

Starting URL: https://www.python.org

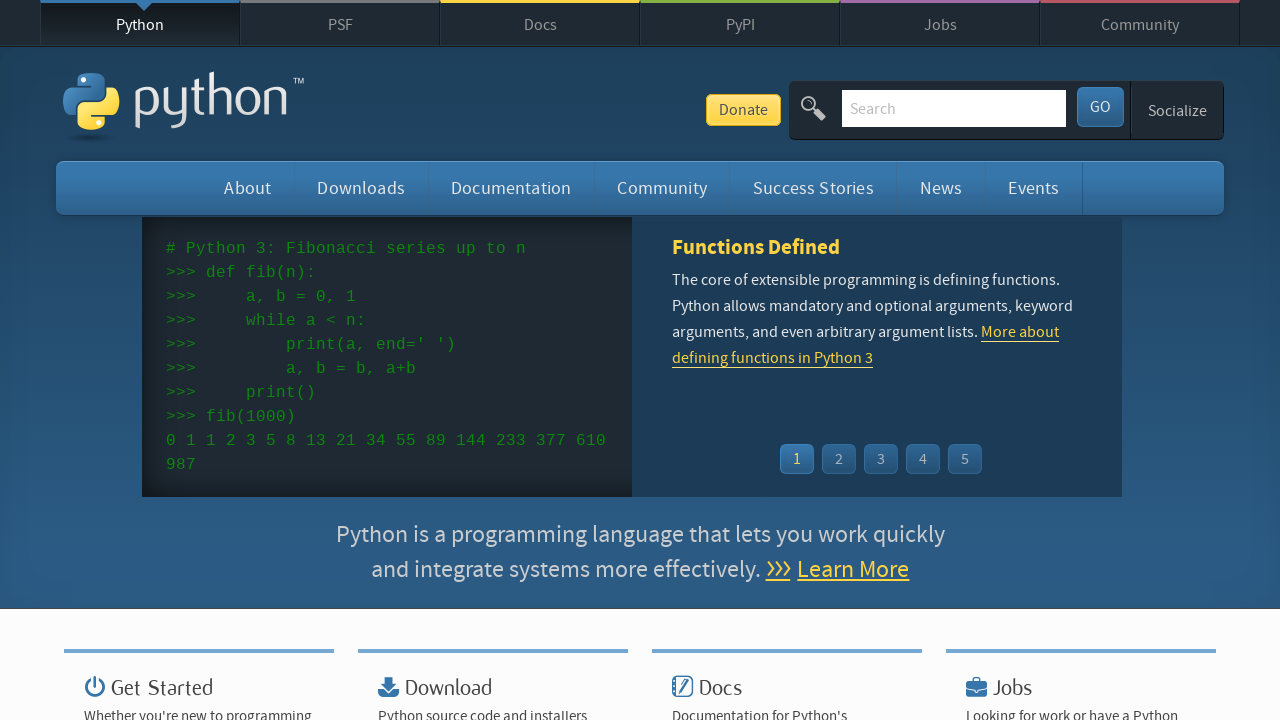

Top navigation menu loaded
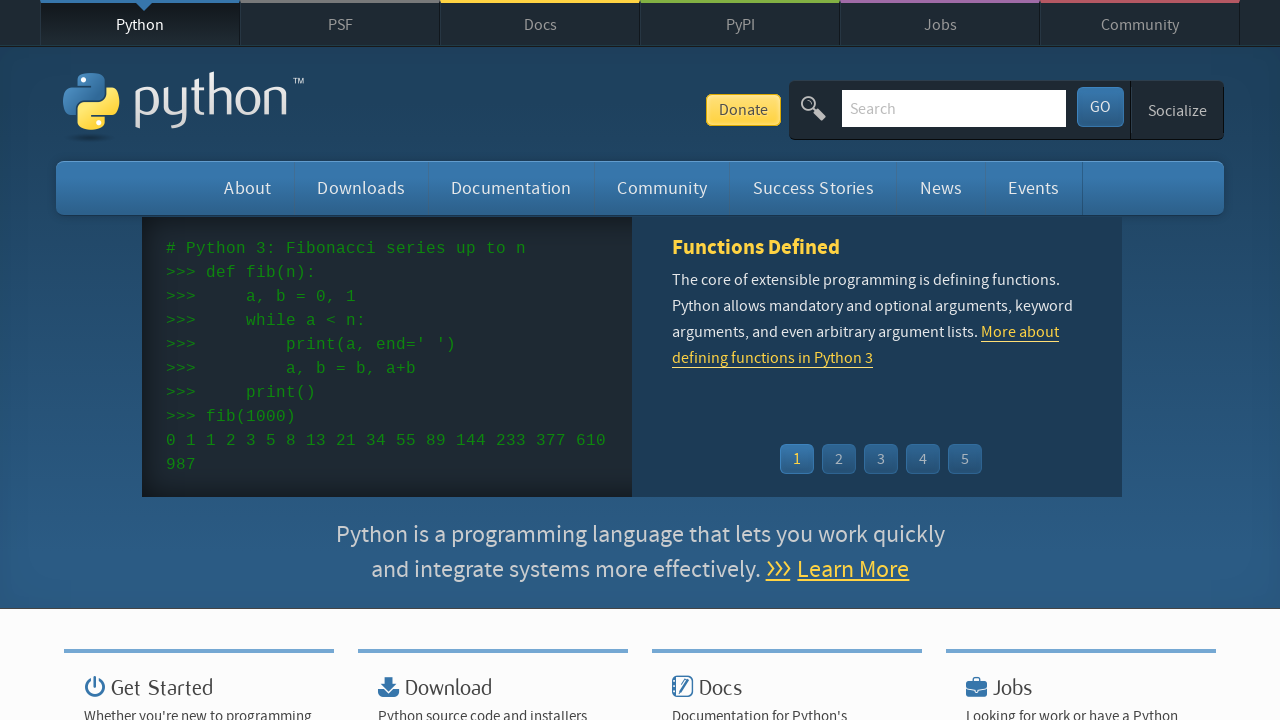

Clicked on PyPI link in top navigation menu at (740, 24) on a:has-text('PyPI')
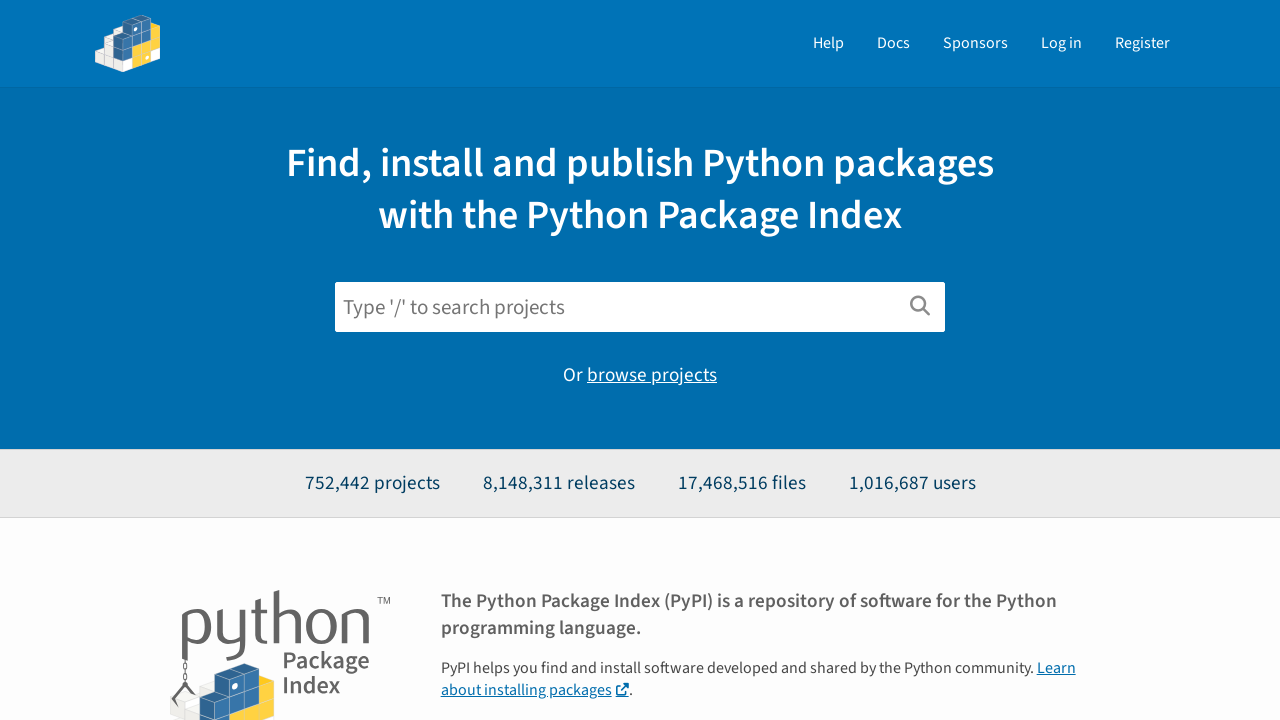

Navigation to PyPI completed and page fully loaded
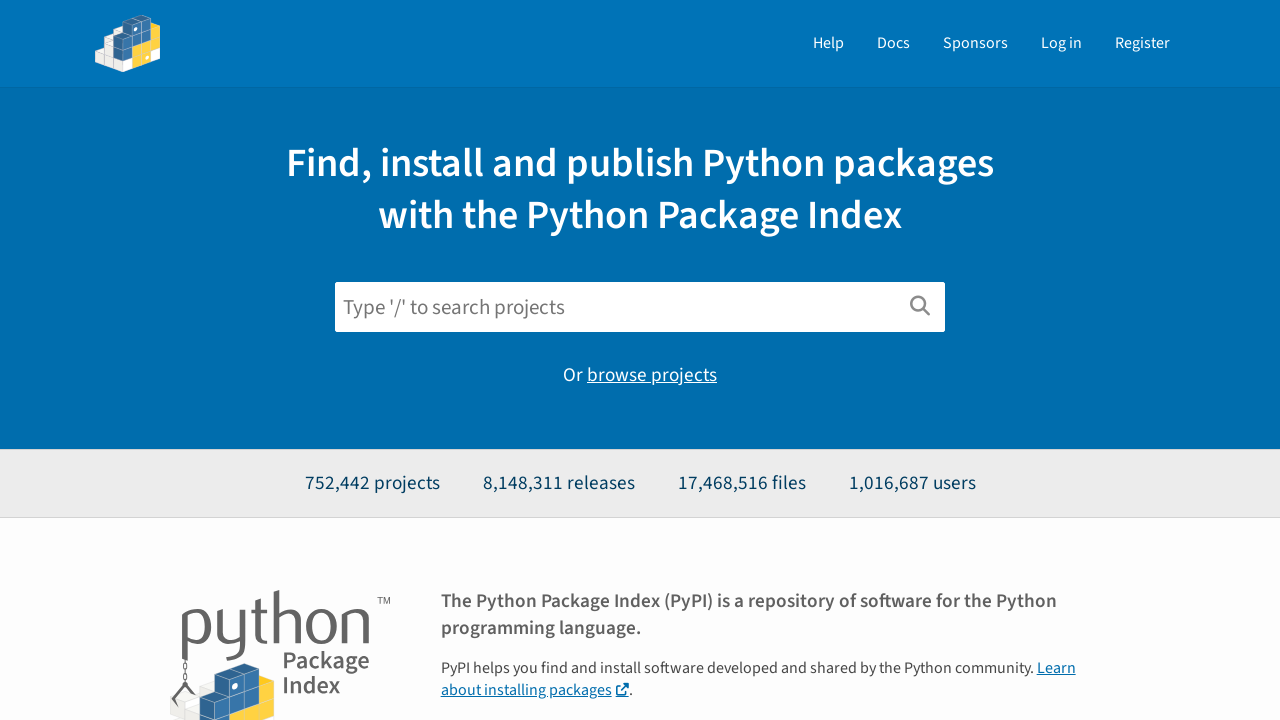

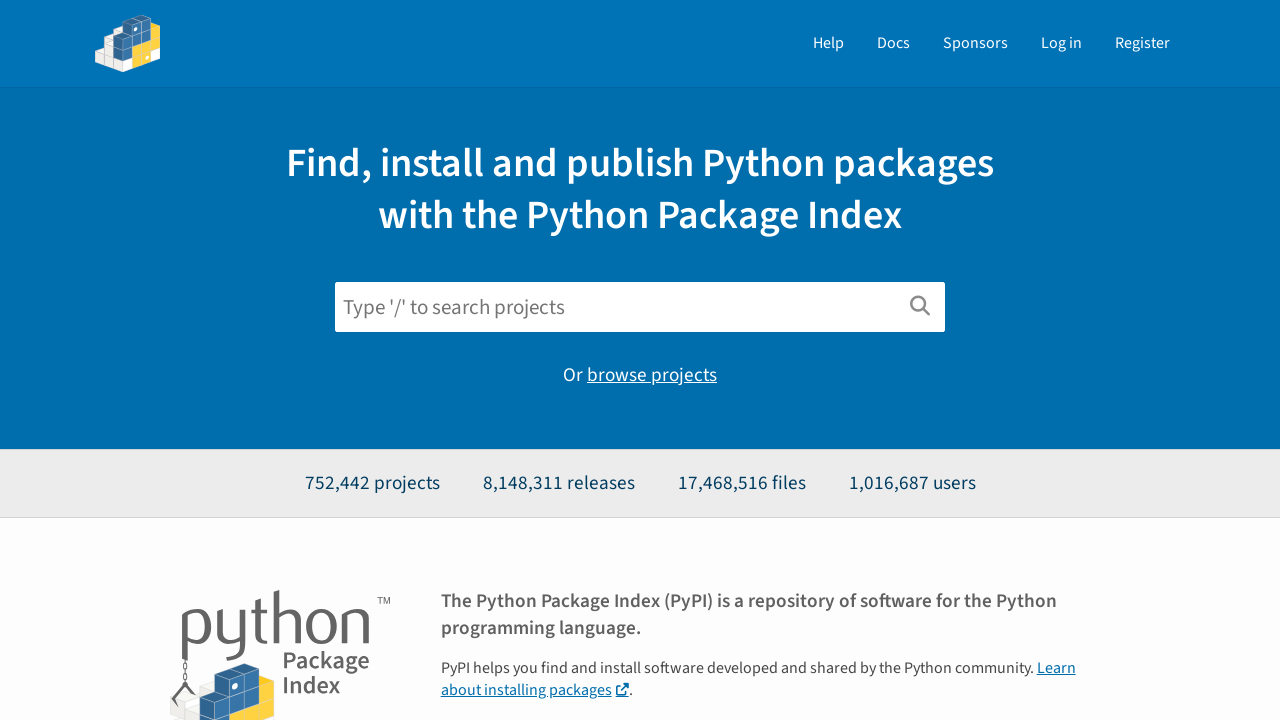